Tests filtering to display only completed items

Starting URL: https://demo.playwright.dev/todomvc

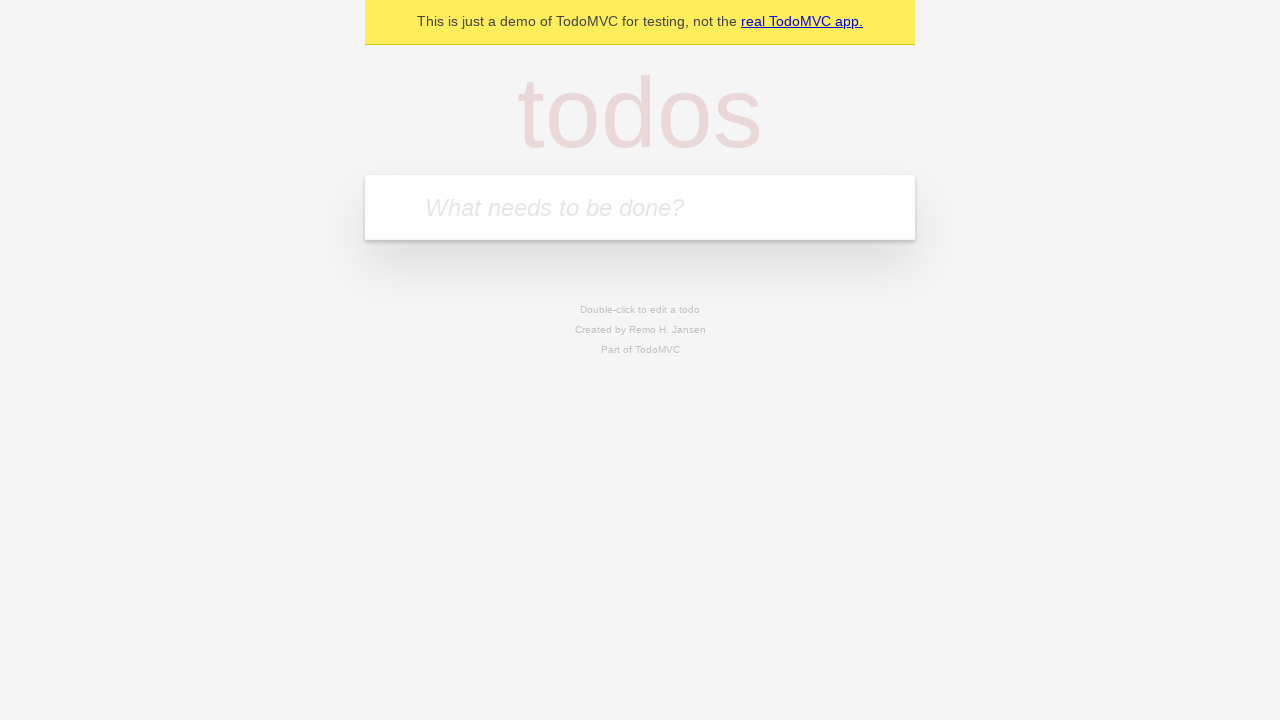

Filled todo input with 'buy some cheese' on internal:attr=[placeholder="What needs to be done?"i]
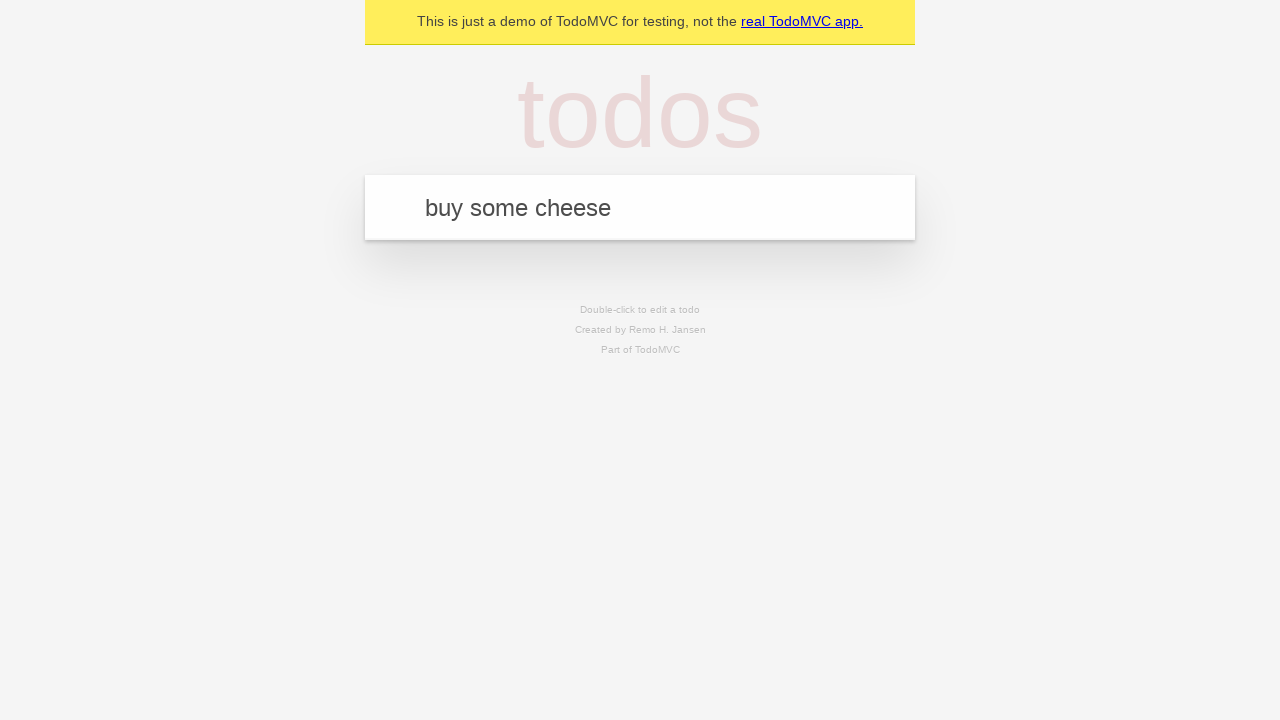

Pressed Enter to add first todo on internal:attr=[placeholder="What needs to be done?"i]
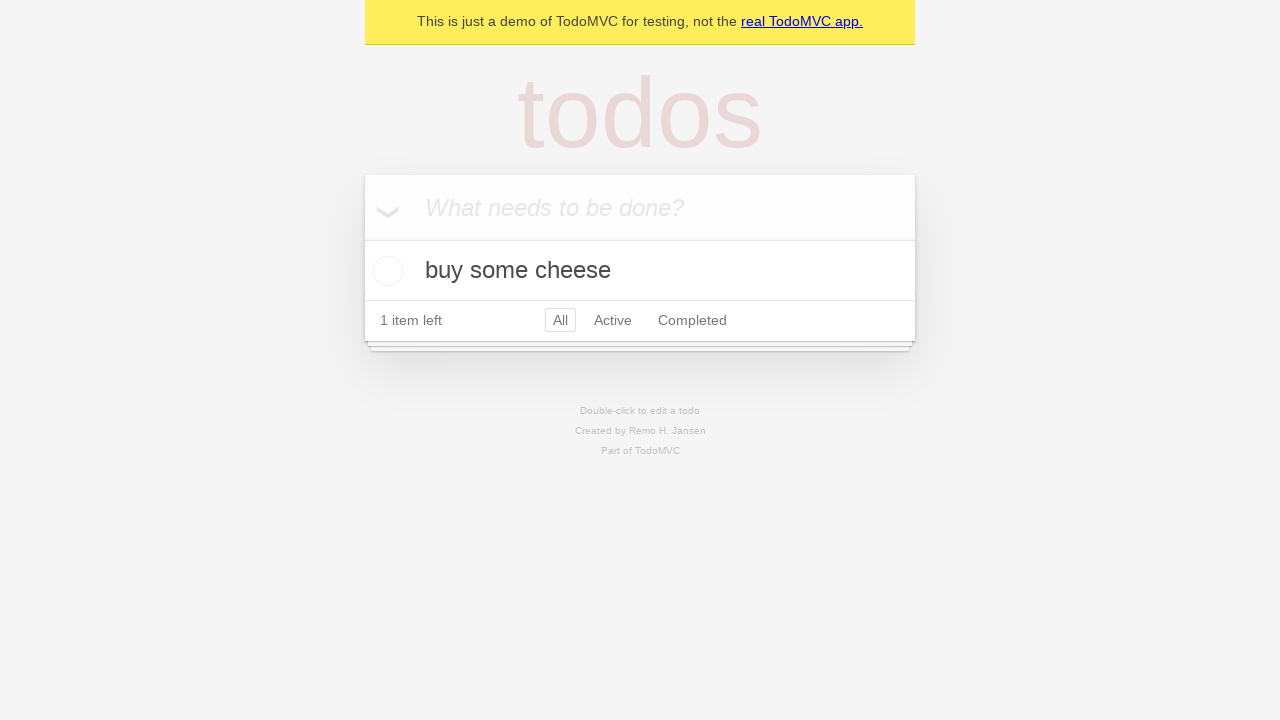

Filled todo input with 'feed the cat' on internal:attr=[placeholder="What needs to be done?"i]
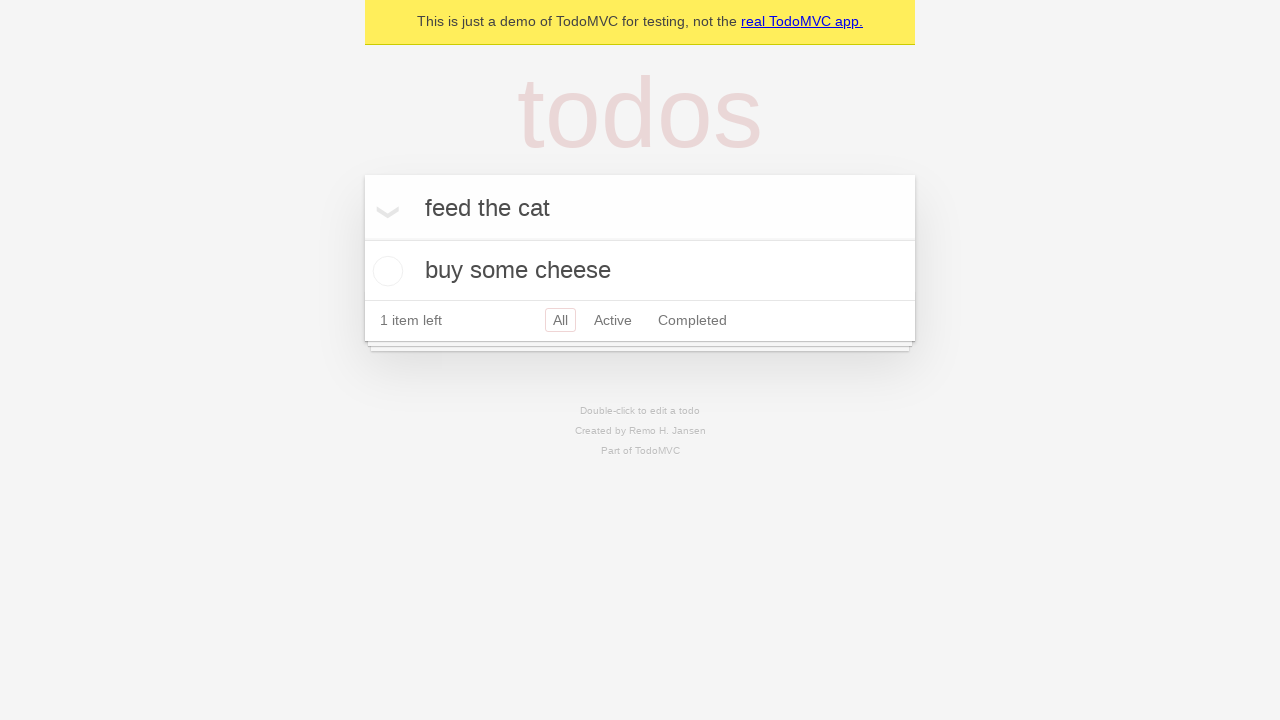

Pressed Enter to add second todo on internal:attr=[placeholder="What needs to be done?"i]
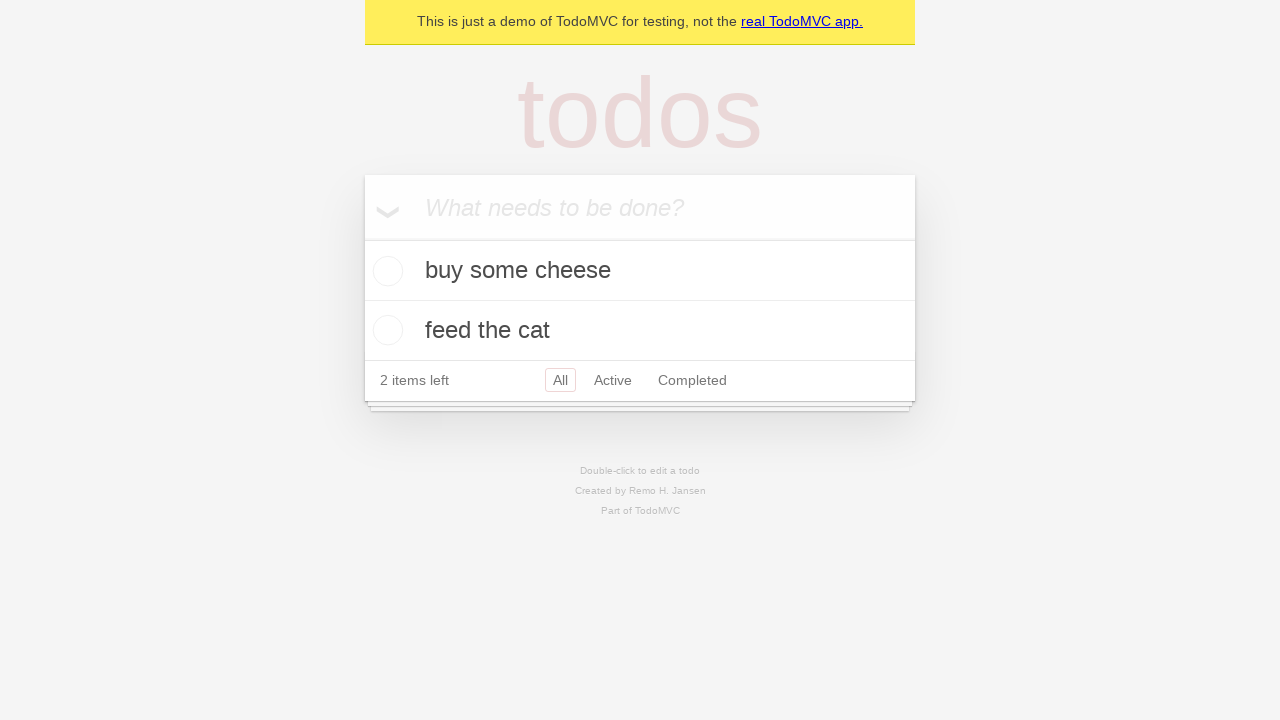

Filled todo input with 'book a doctors appointment' on internal:attr=[placeholder="What needs to be done?"i]
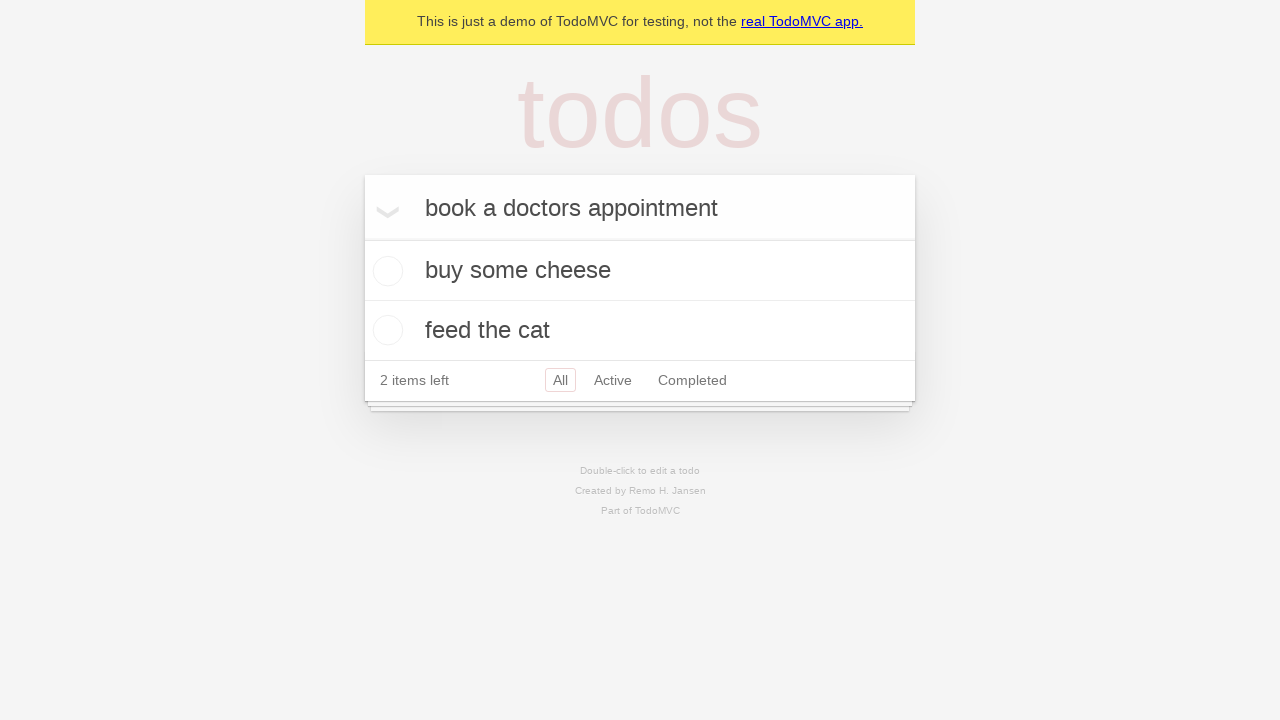

Pressed Enter to add third todo on internal:attr=[placeholder="What needs to be done?"i]
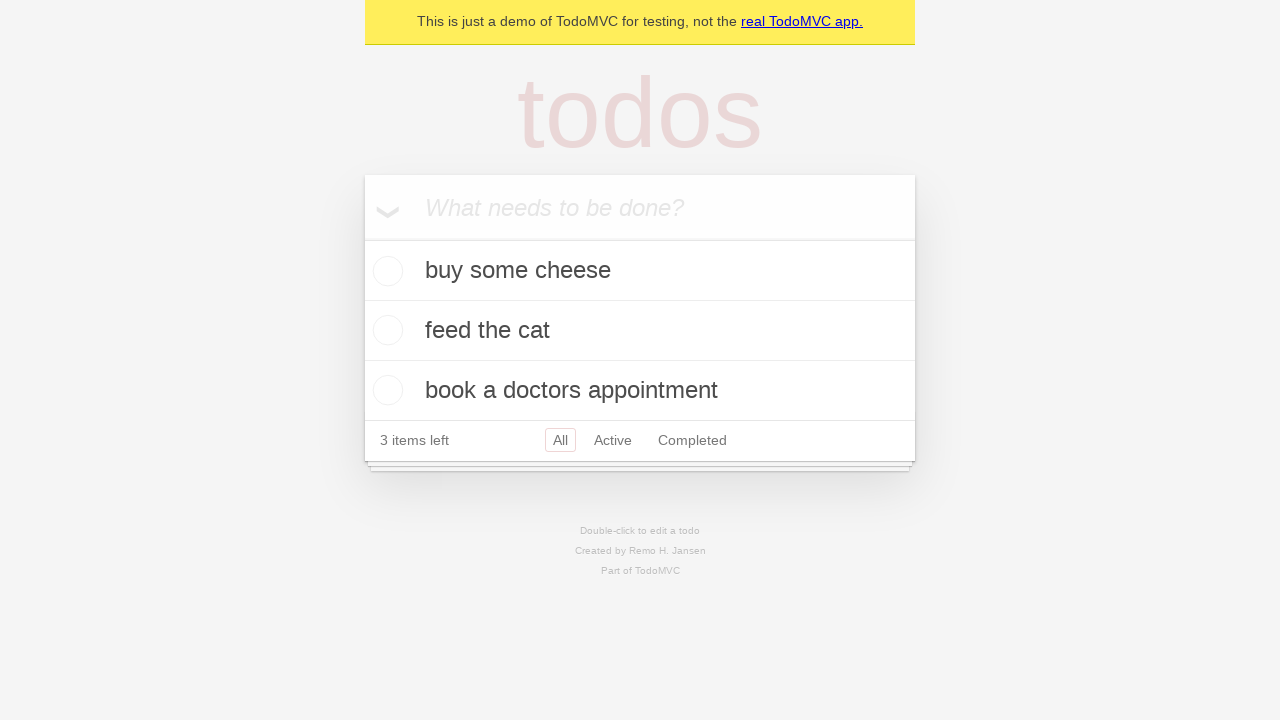

Checked the second todo item as completed at (385, 330) on [data-testid='todo-item'] >> nth=1 >> internal:role=checkbox
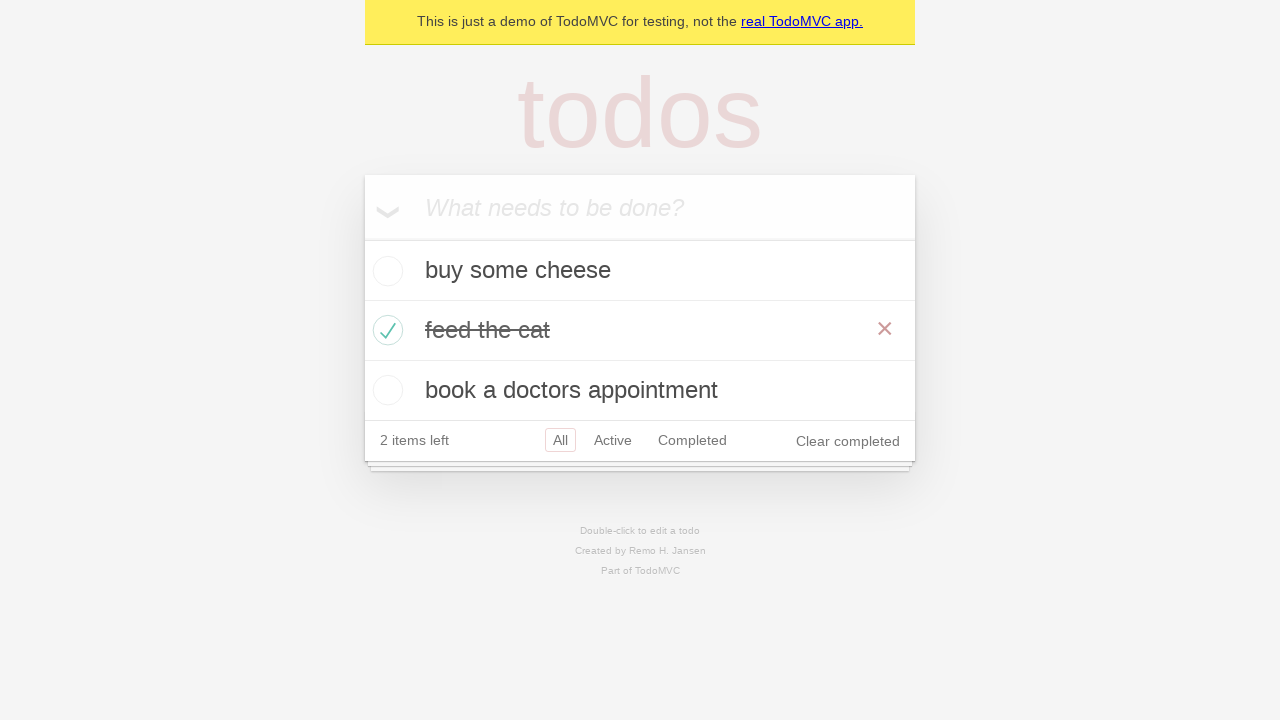

Clicked Completed filter to display only completed items at (692, 440) on internal:role=link[name="Completed"i]
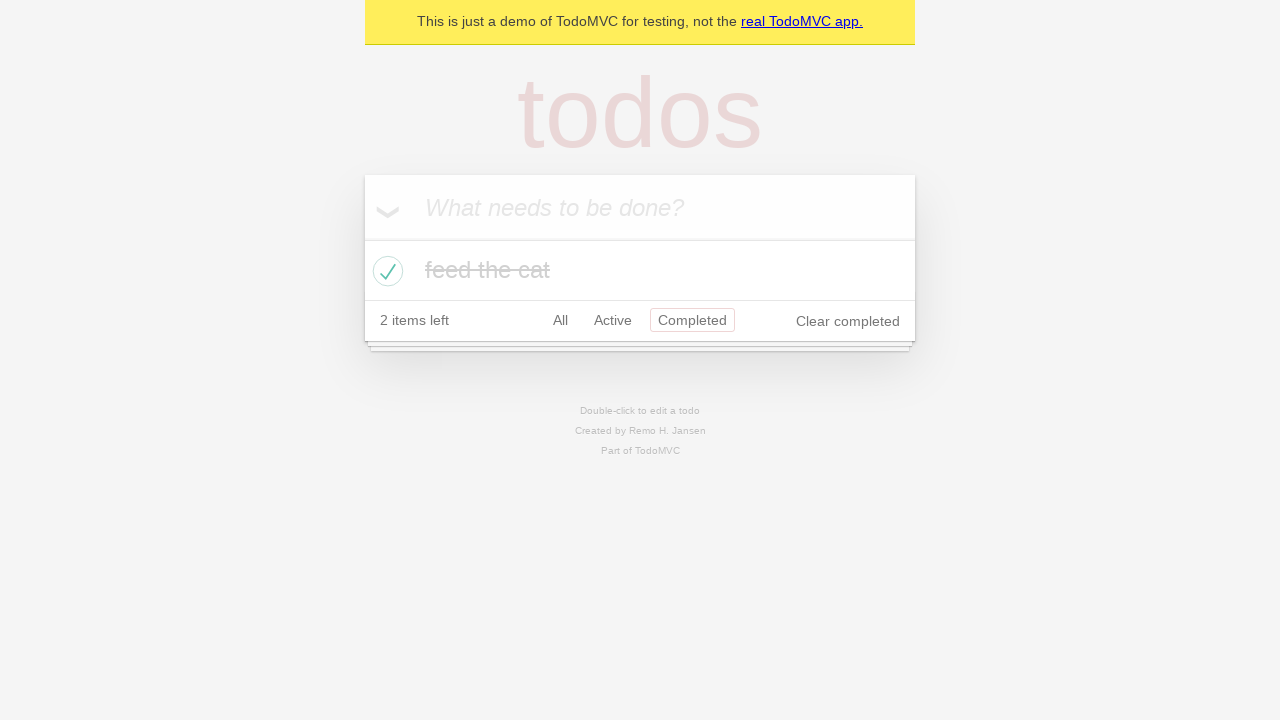

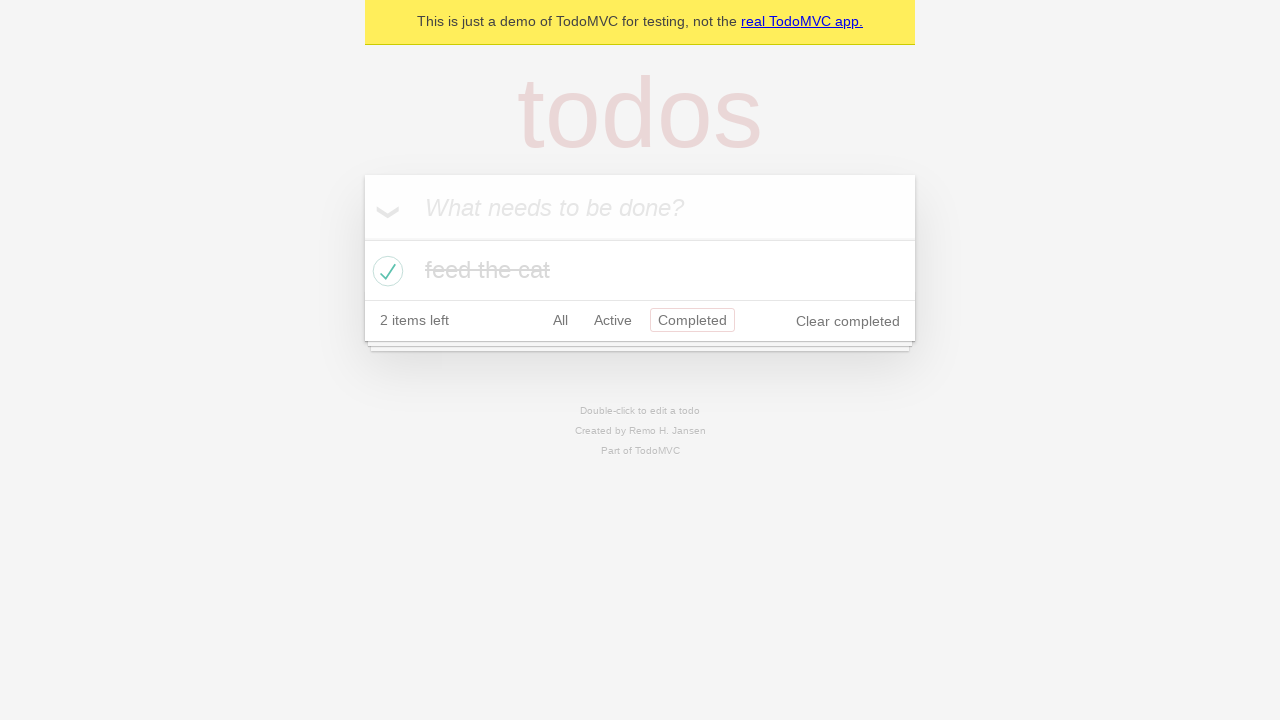